Tests the Add/Remove Elements functionality by clicking the Add Element button, verifying the Delete button appears, clicking Delete, and verifying the page title remains visible

Starting URL: https://the-internet.herokuapp.com/add_remove_elements/

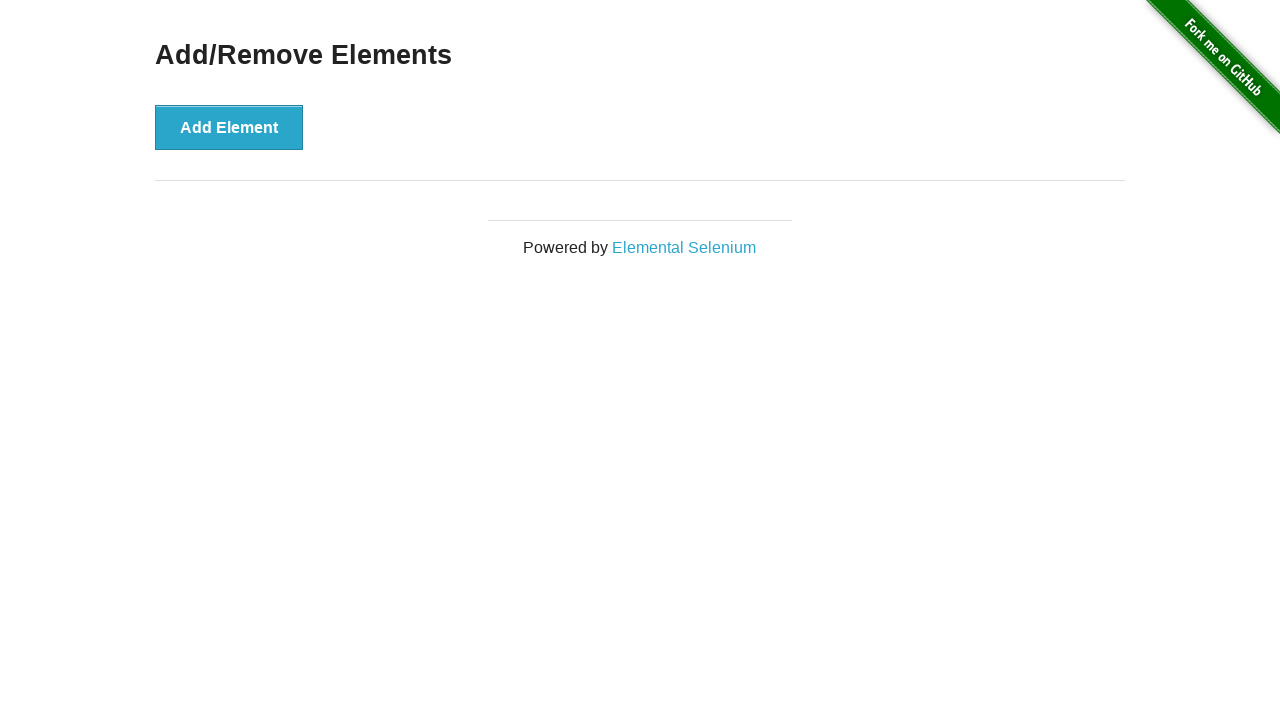

Clicked Add Element button at (229, 127) on xpath=//button[text()='Add Element']
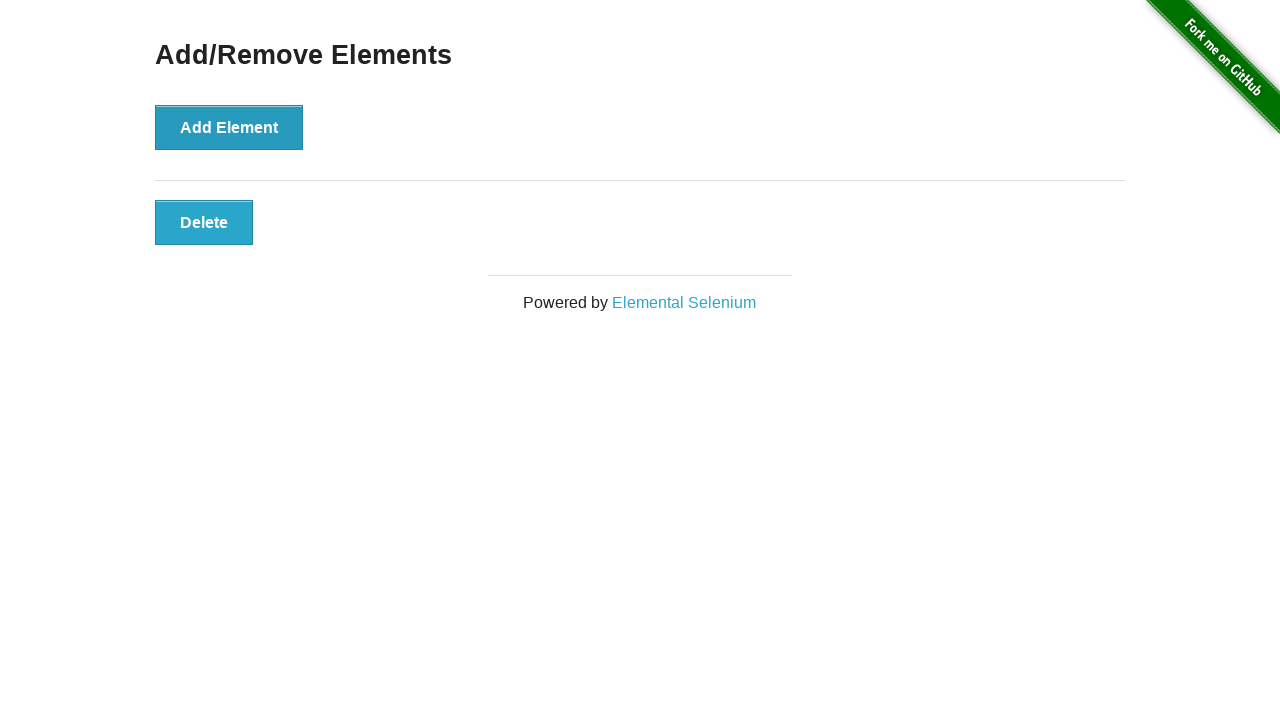

Delete button appeared after adding element
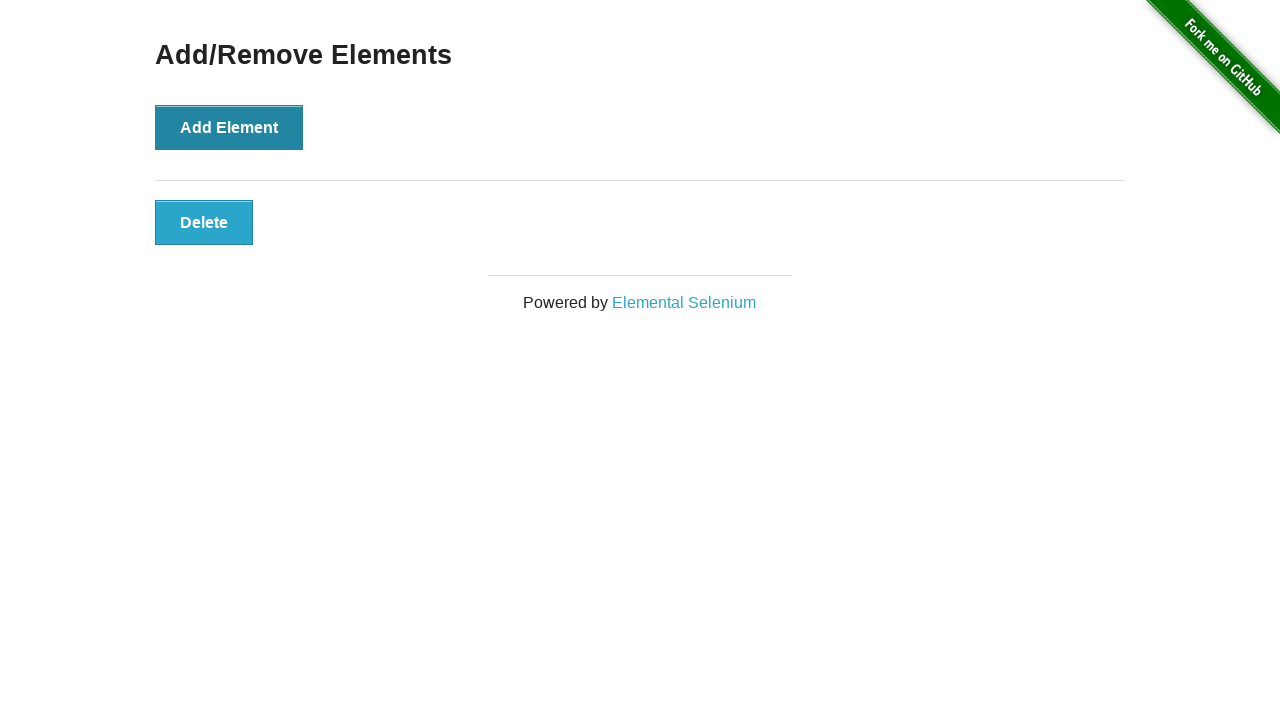

Located Delete button element
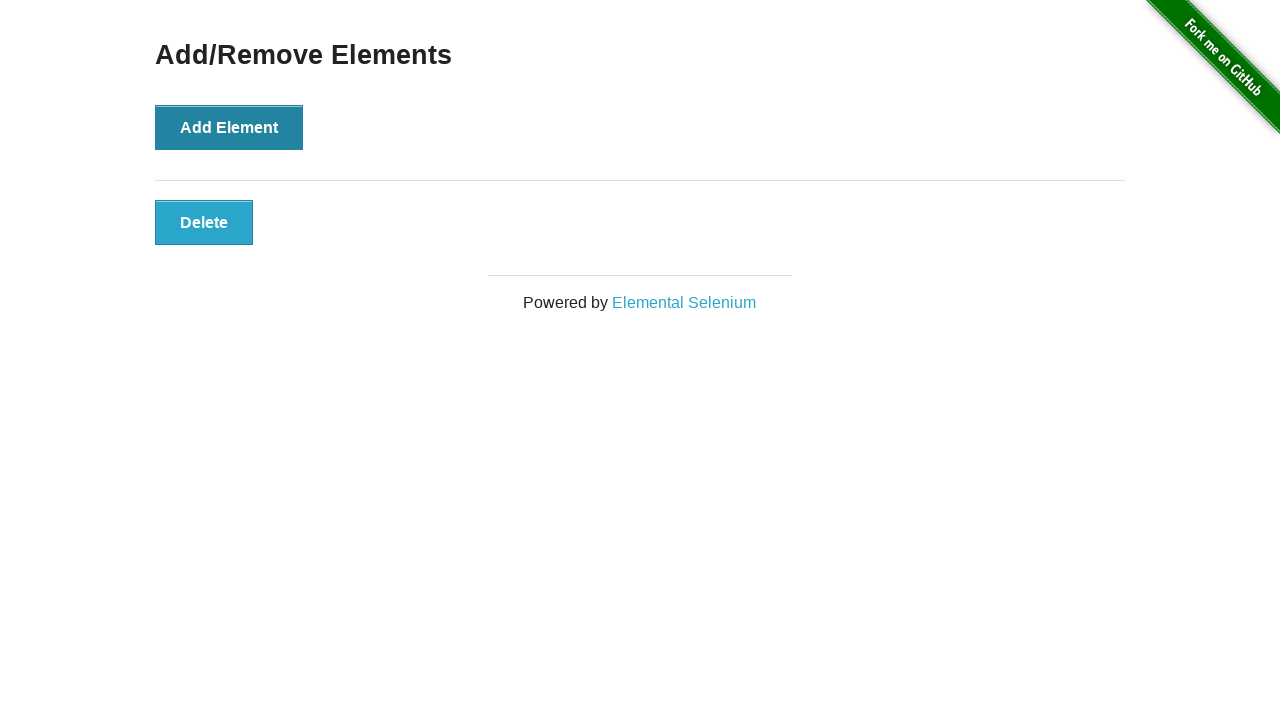

Verified Delete button is visible
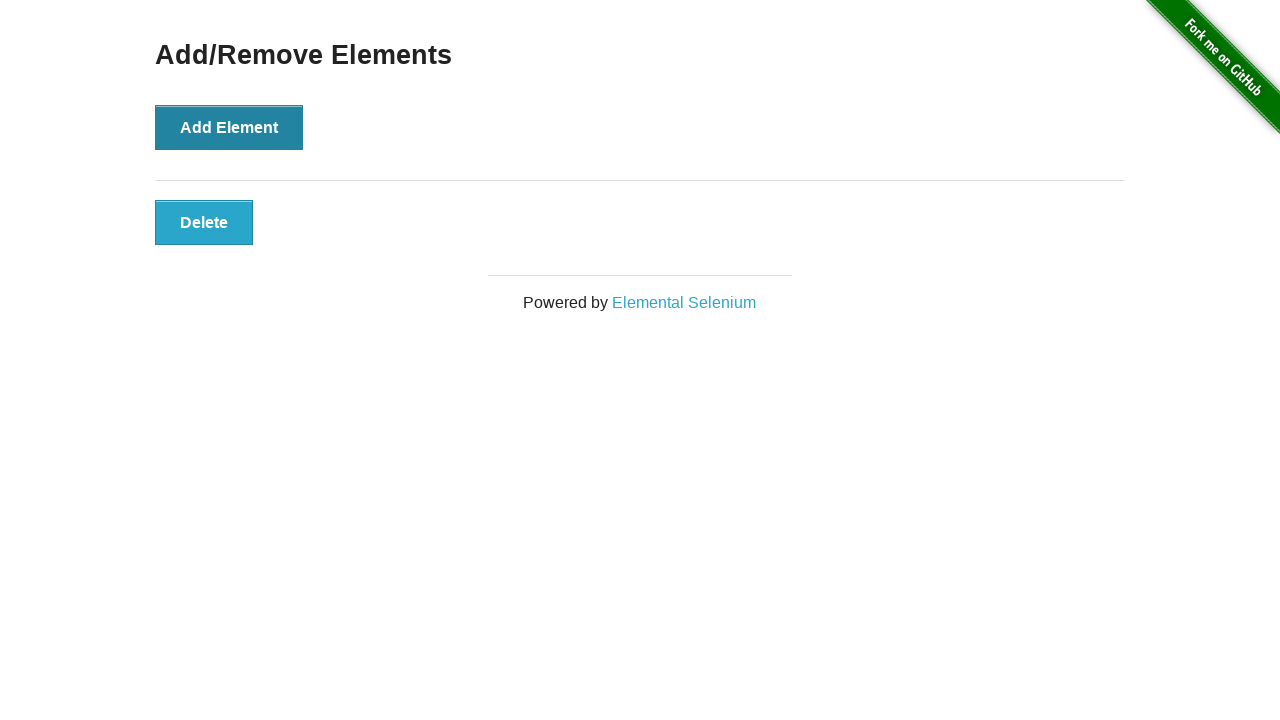

Clicked Delete button to remove element at (204, 222) on xpath=//button[text()='Delete']
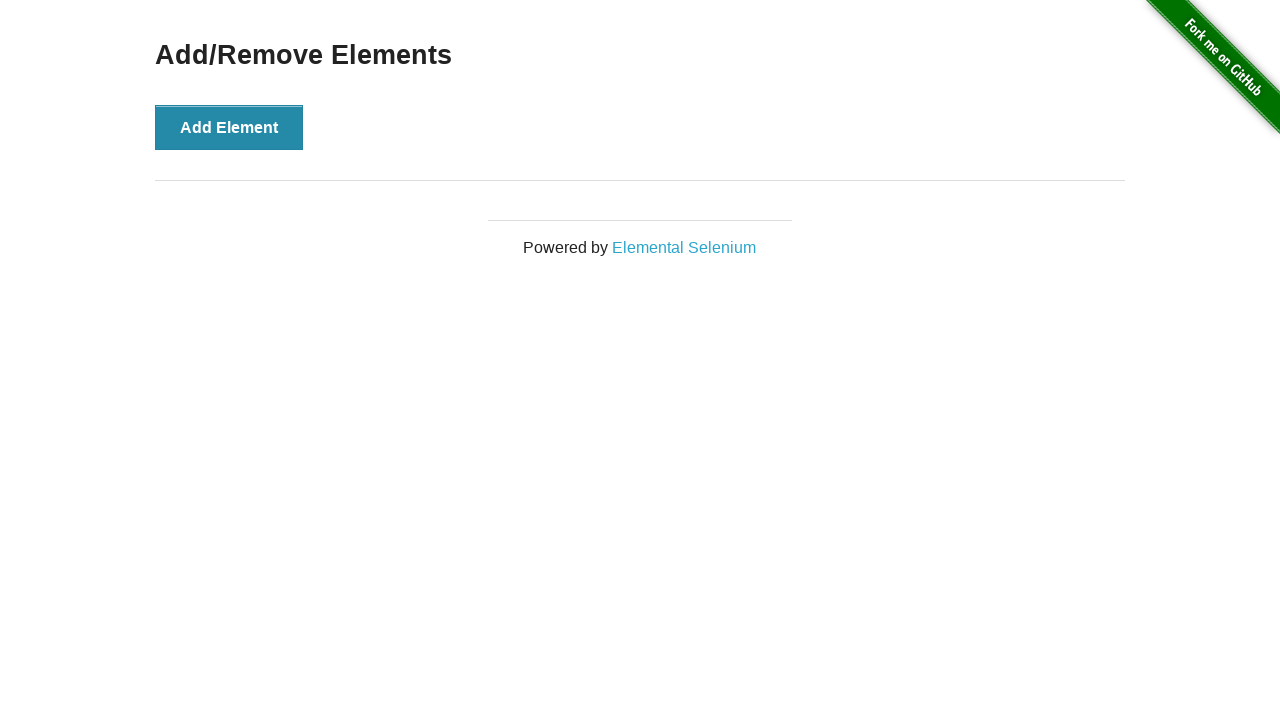

Located Add/Remove Elements heading
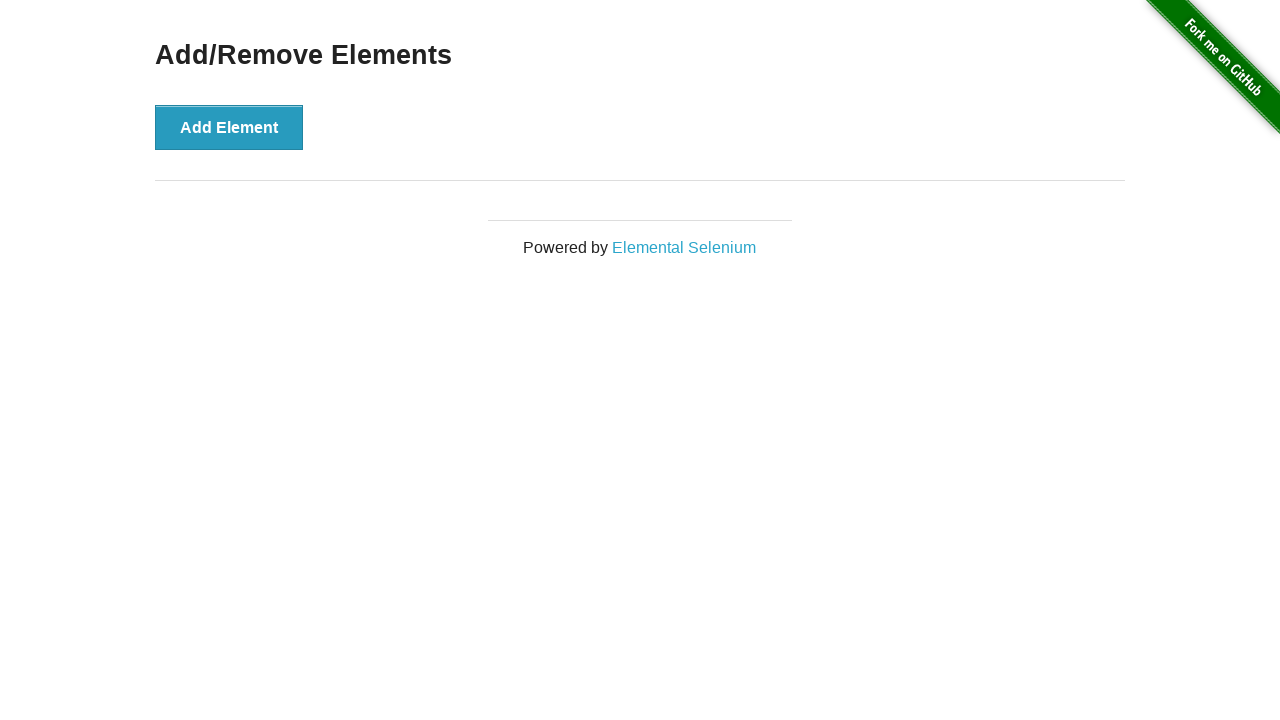

Verified Add/Remove Elements page title remains visible
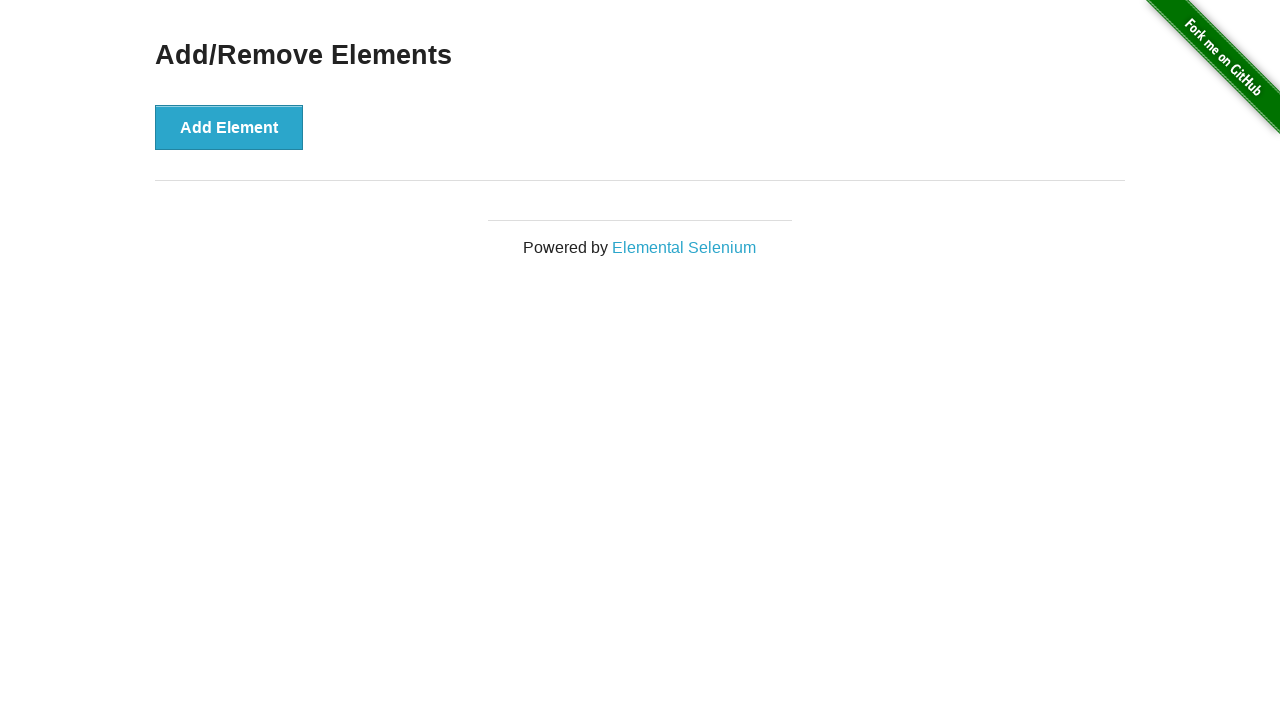

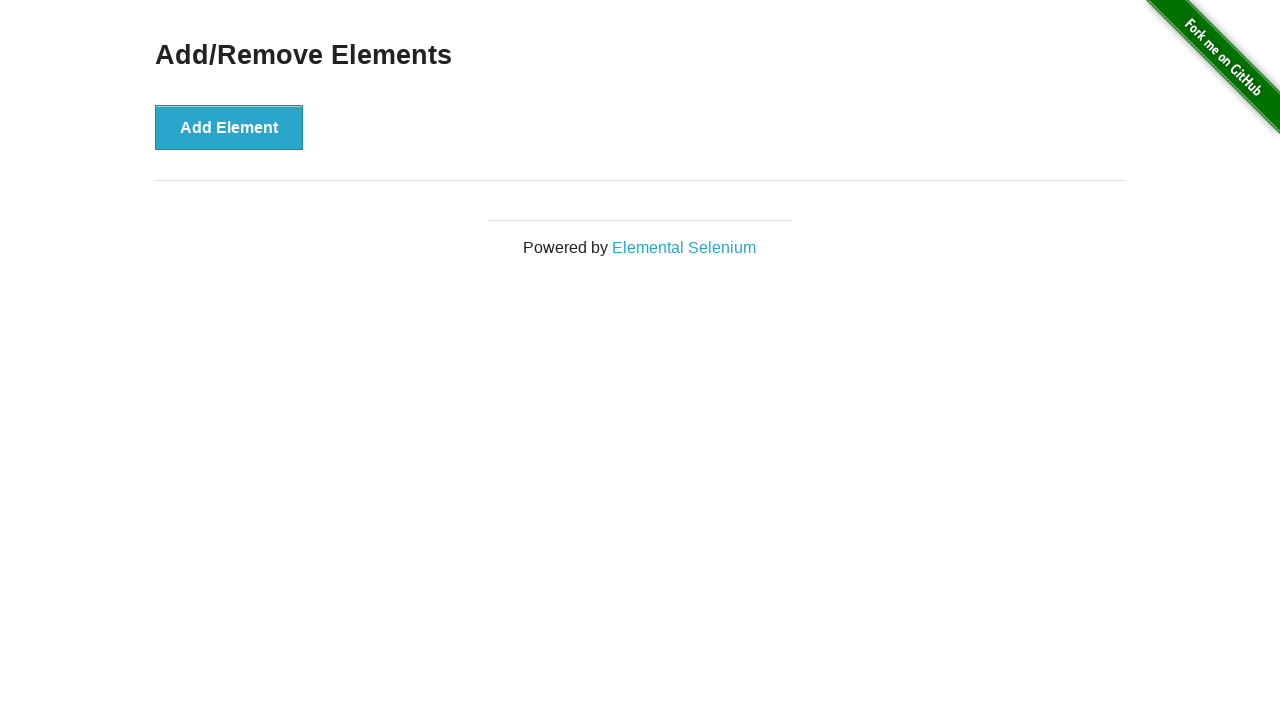